Tests nested iframe navigation by clicking on the Nested Frames link, switching to the top frame, then to the middle frame, and verifying the content is accessible

Starting URL: https://the-internet.herokuapp.com

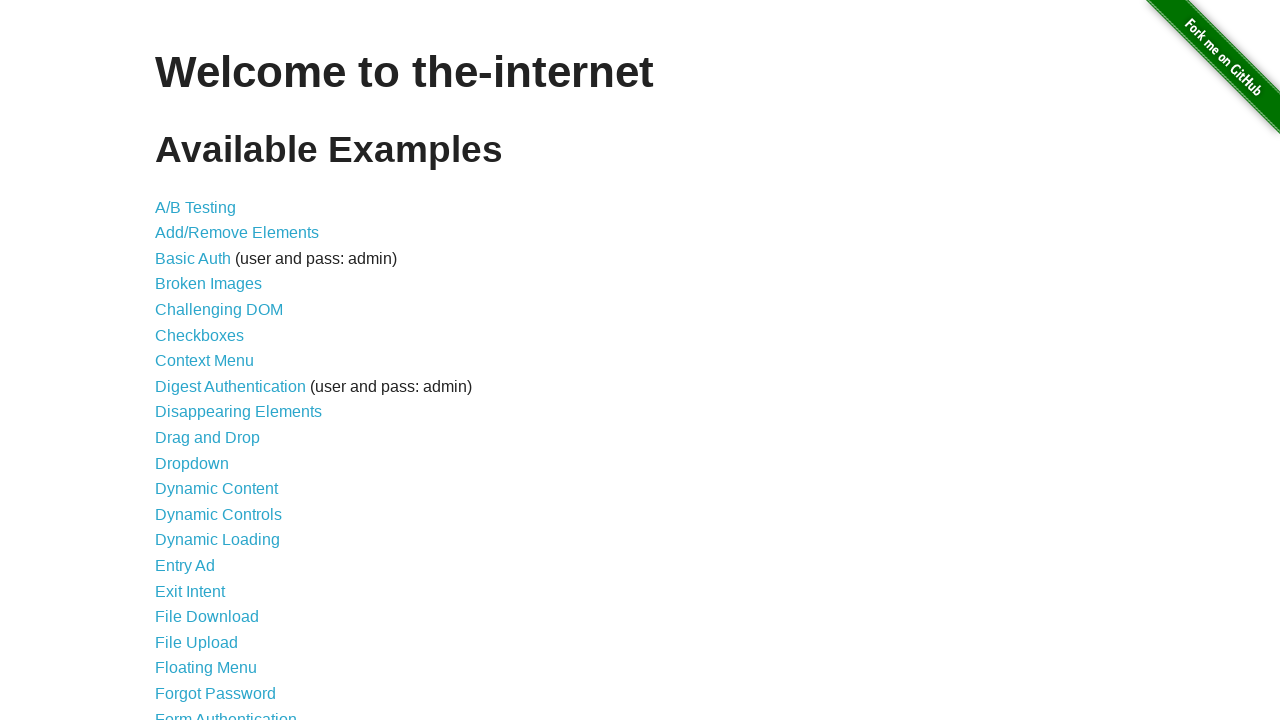

Clicked on the Nested Frames link at (210, 395) on text=Nested Frames
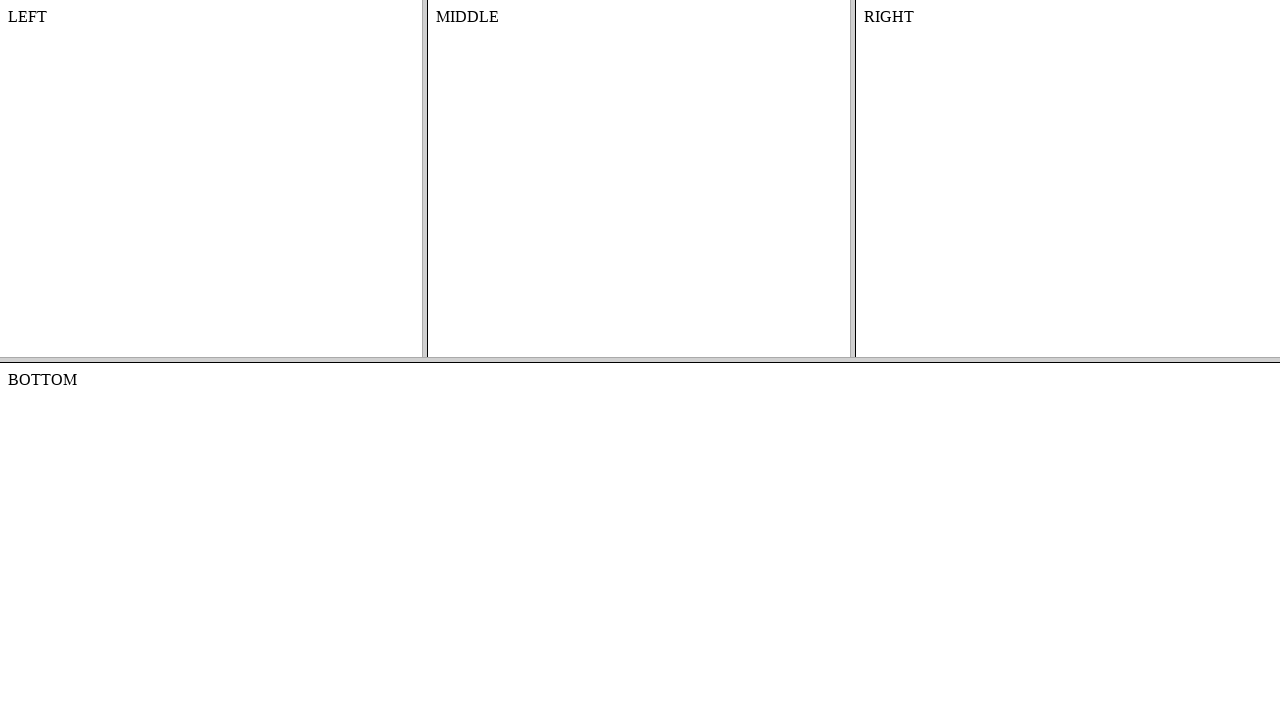

Located and switched to the top frame
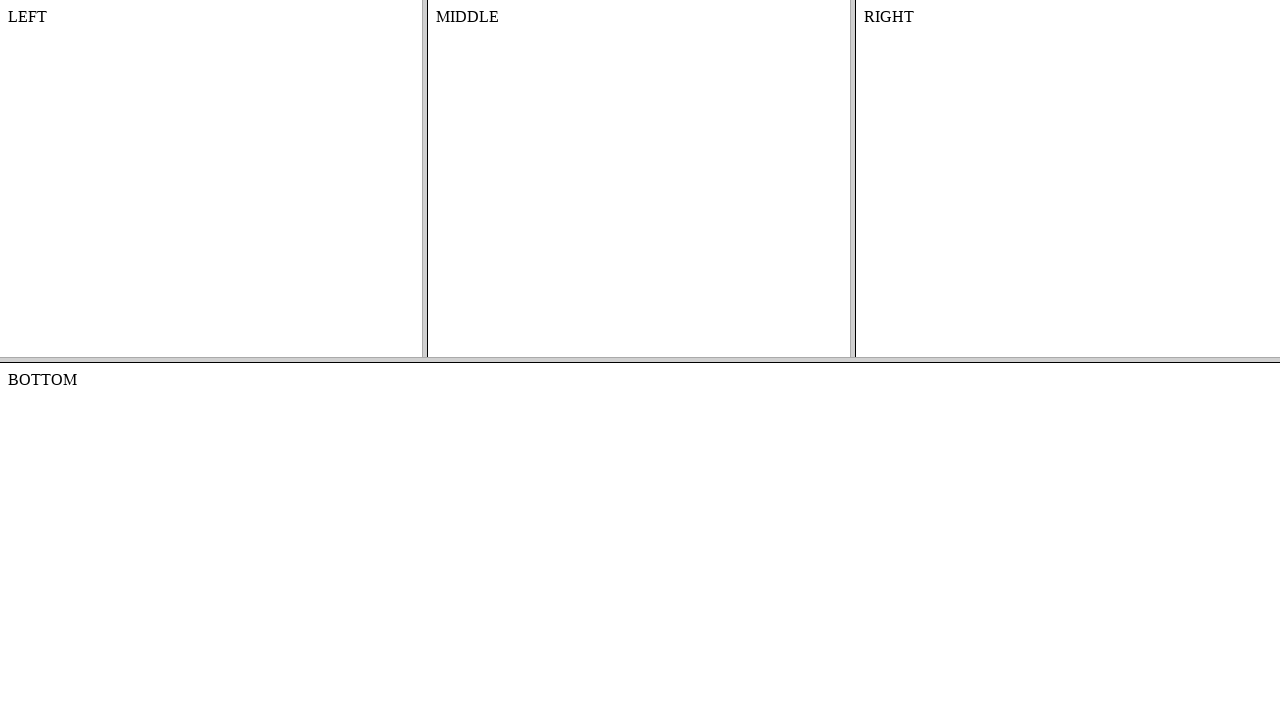

Located the middle frame within the top frame
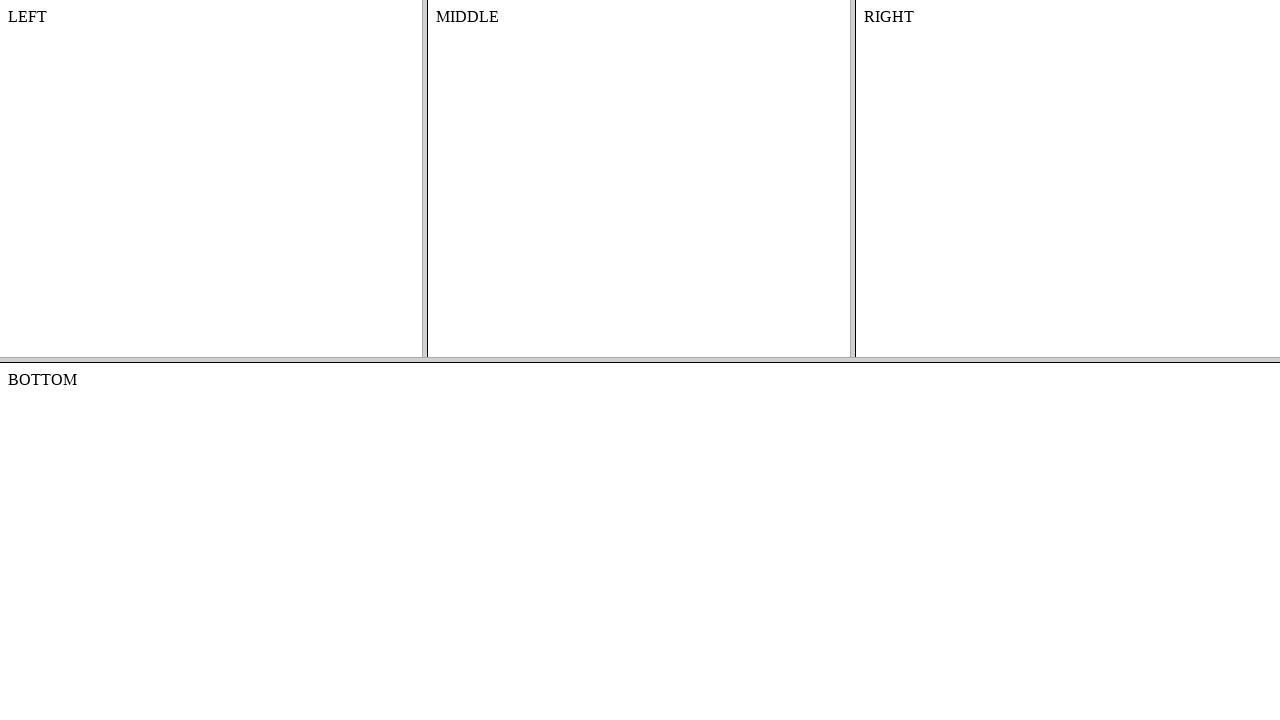

Located the content element in the middle frame
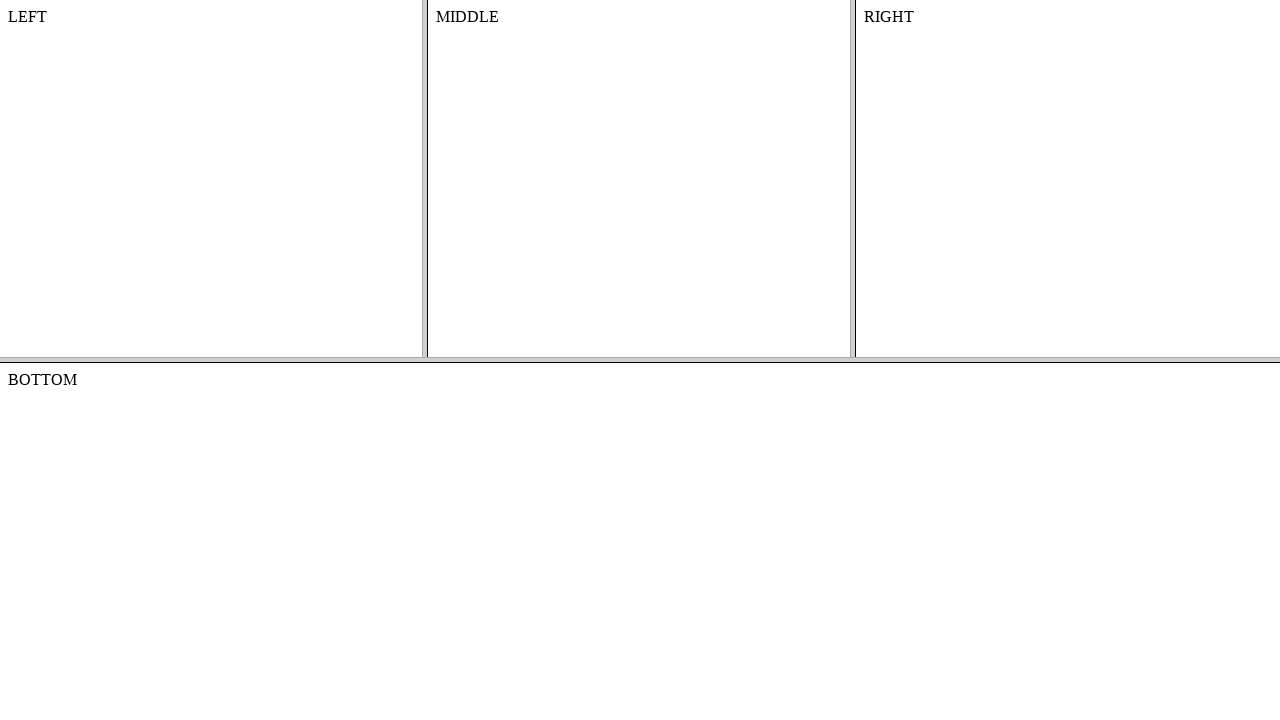

Verified that the content element is accessible and visible
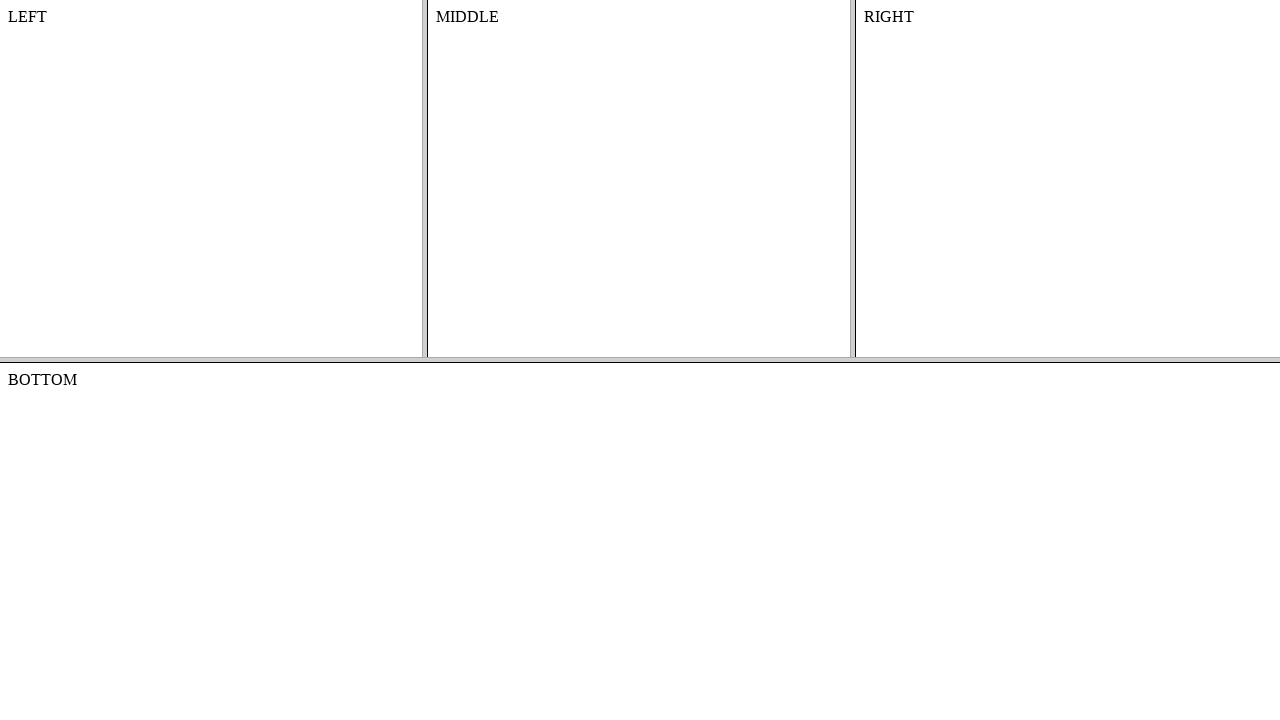

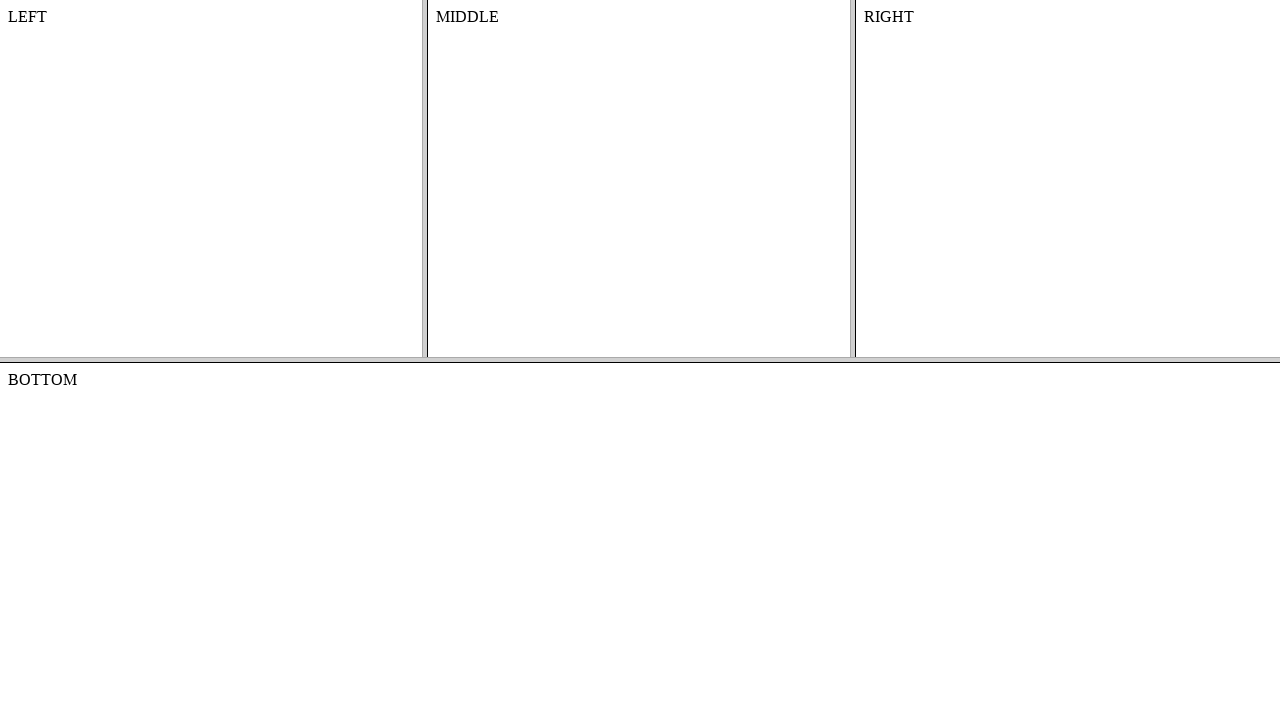